Tests a form submission flow by clicking a link, then filling out a multi-field form with personal information (first name, last name, city, country) and submitting it.

Starting URL: http://suninjuly.github.io/find_link_text

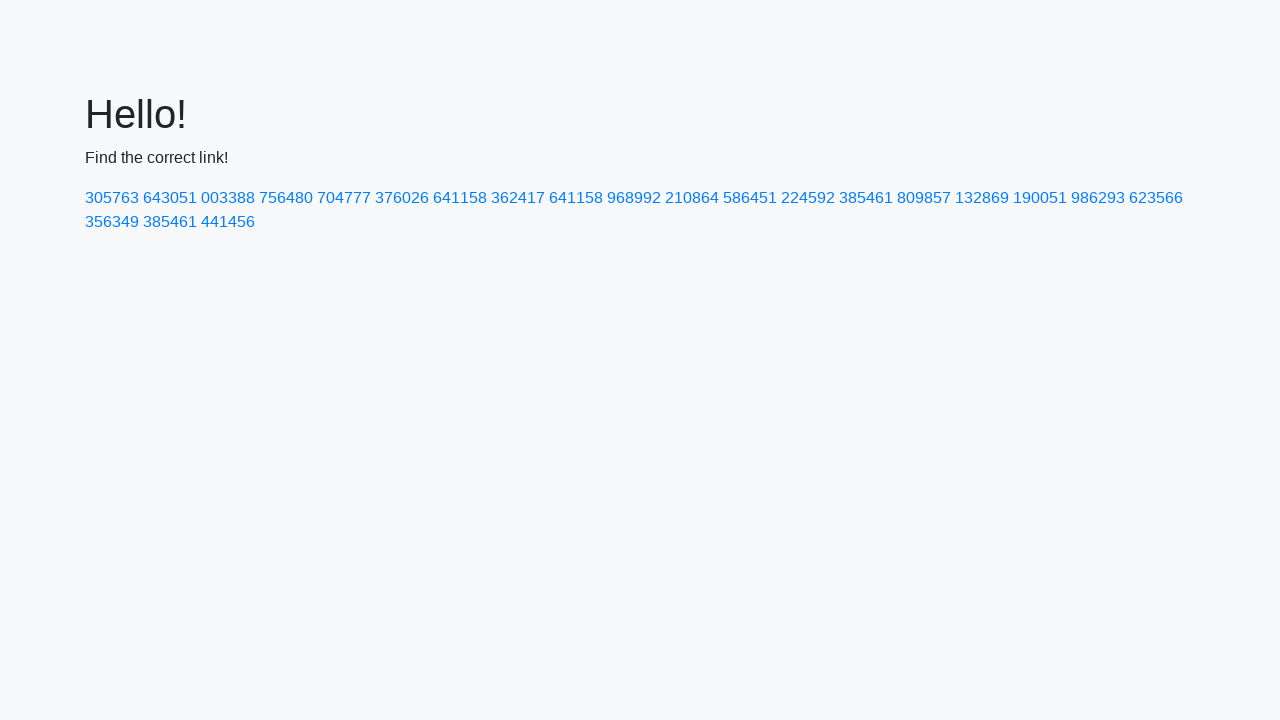

Clicked link with text '224592' at (808, 198) on a:text('224592')
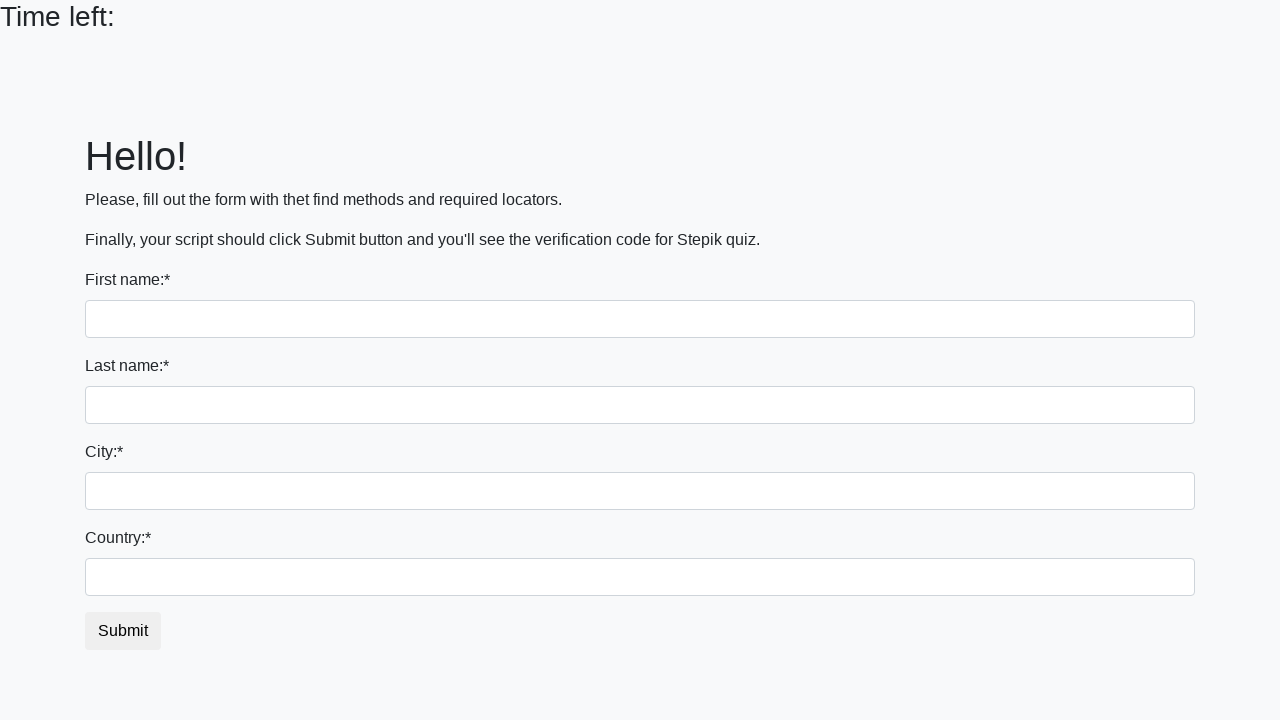

Filled first name field with 'Ivan' on input
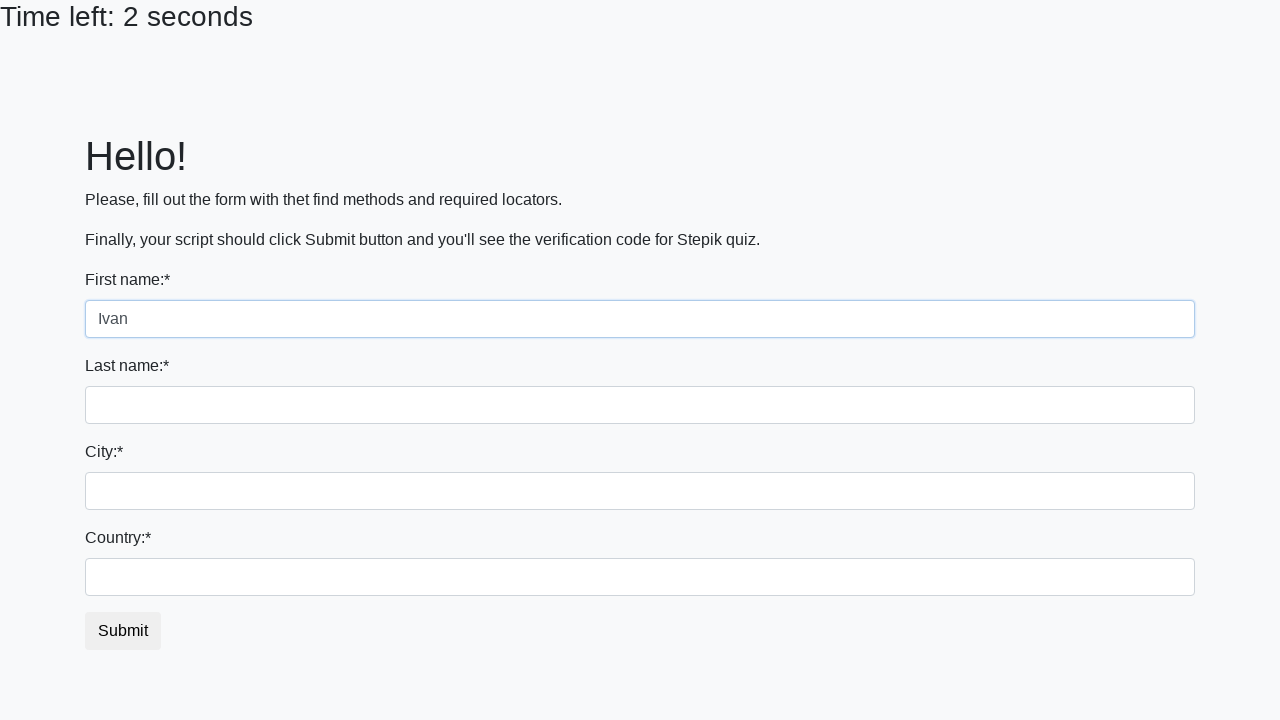

Filled last name field with 'Petrov' on input[name='last_name']
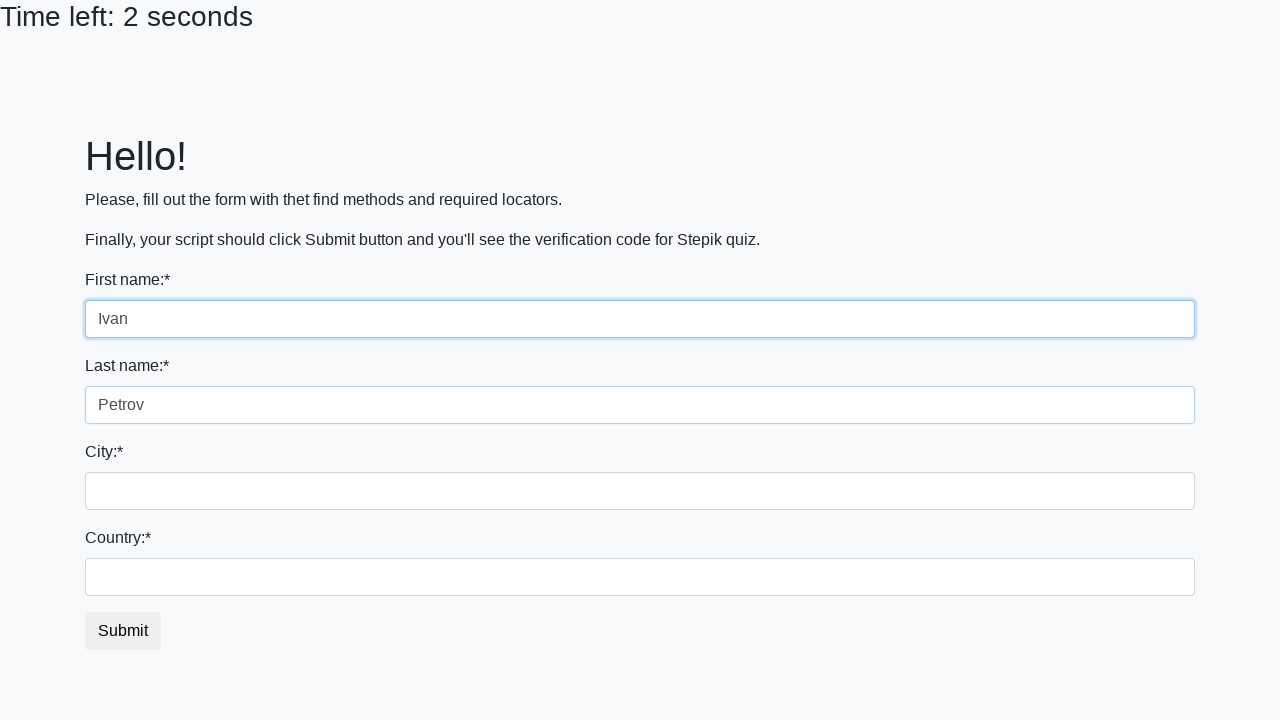

Filled city field with 'Smolensk' on .city
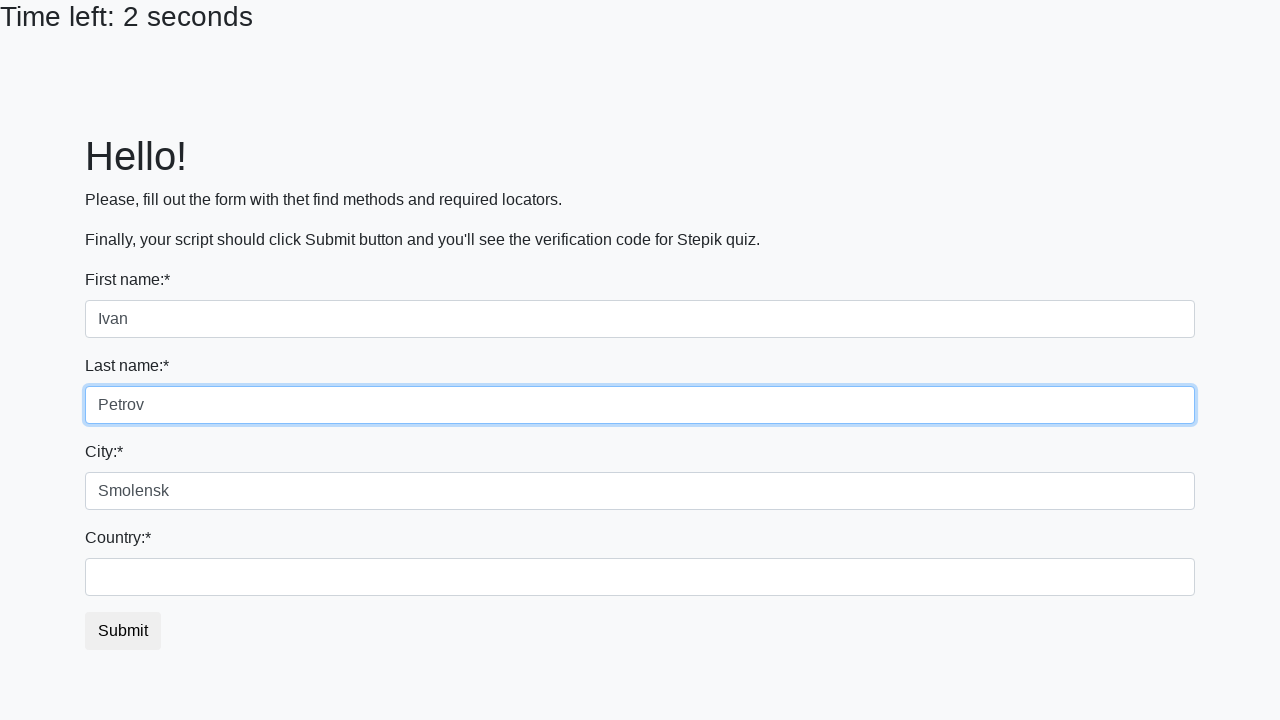

Filled country field with 'Russia' on #country
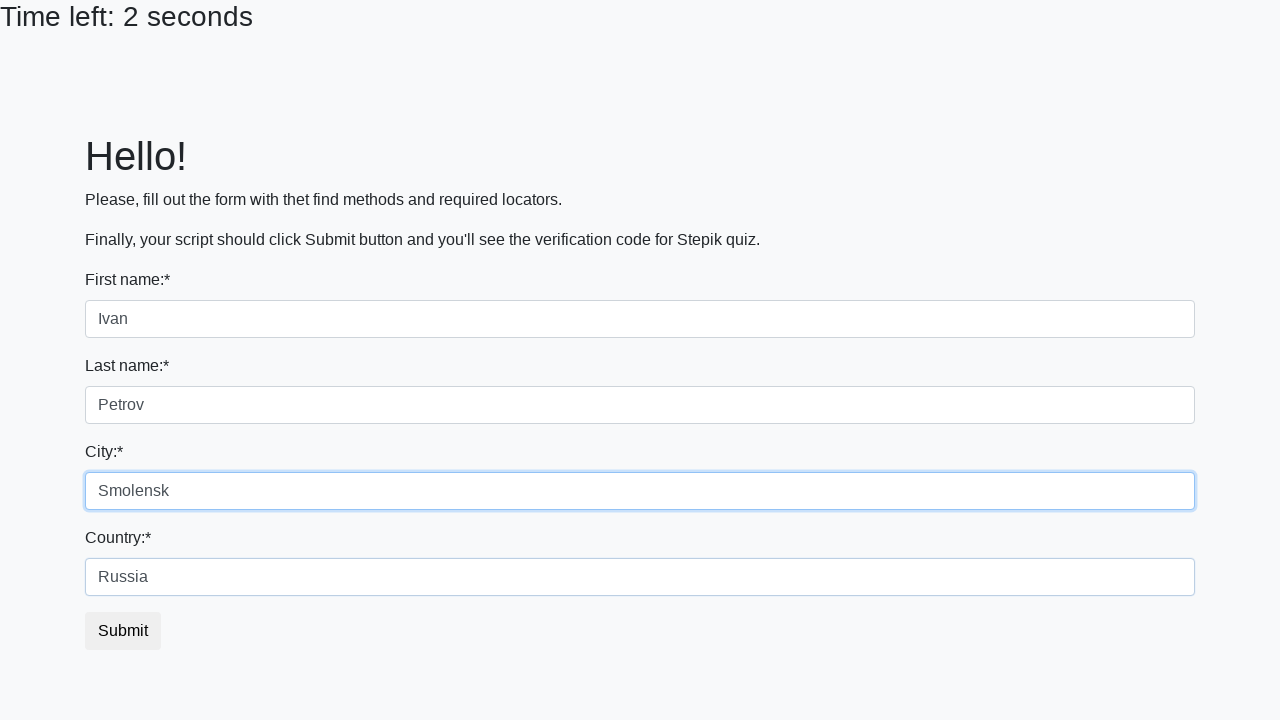

Clicked submit button to submit form at (123, 631) on button.btn
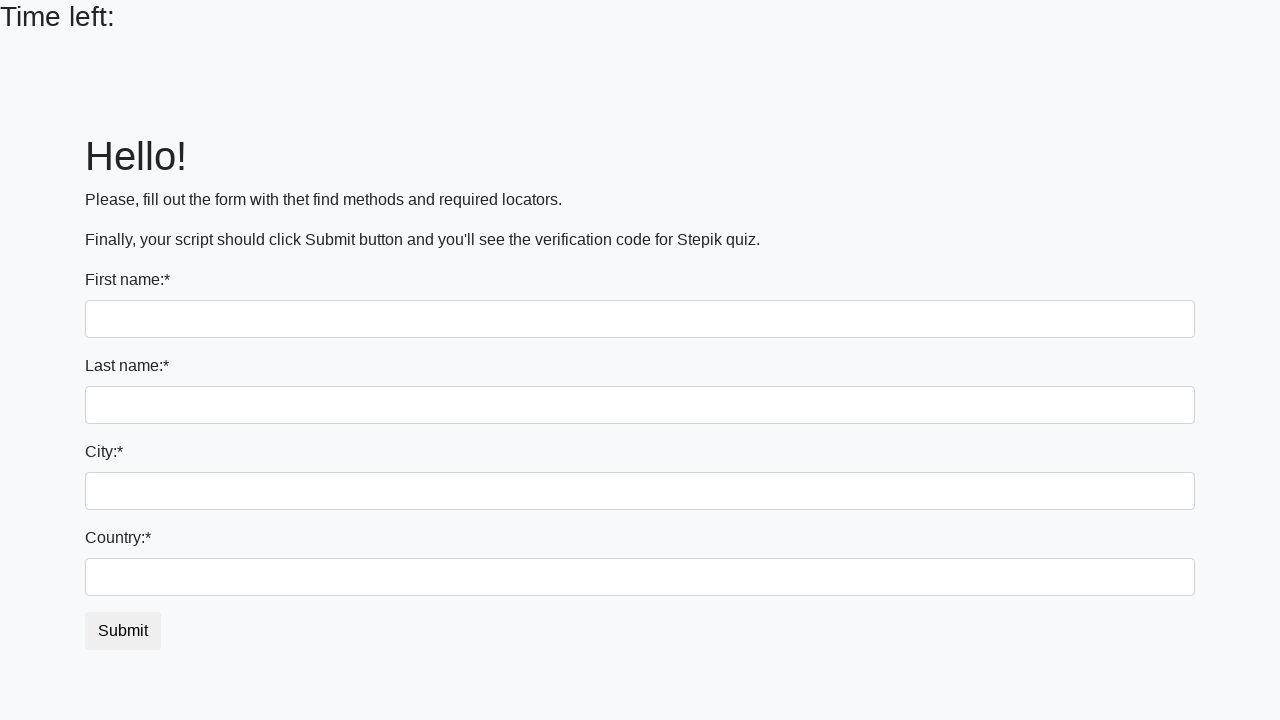

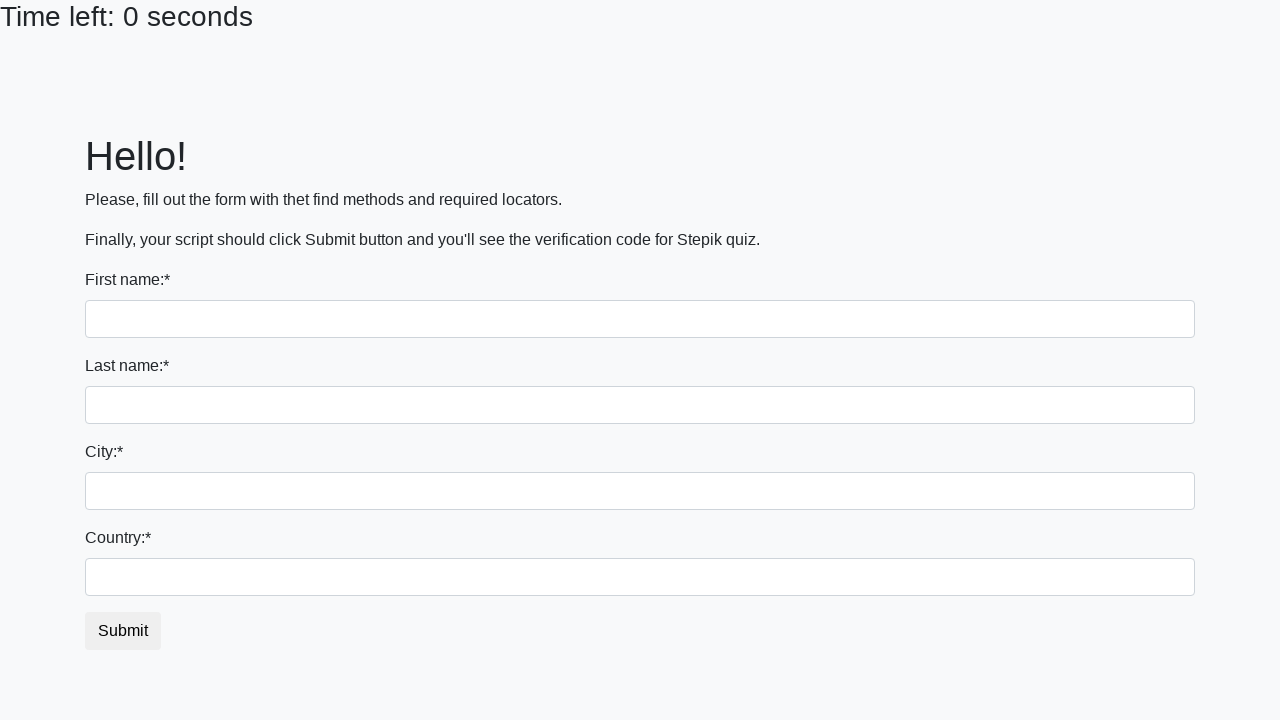